Demonstrates injecting jQuery and jQuery Growl library into a page to display notification messages as debugging output during browser automation.

Starting URL: http://the-internet.herokuapp.com

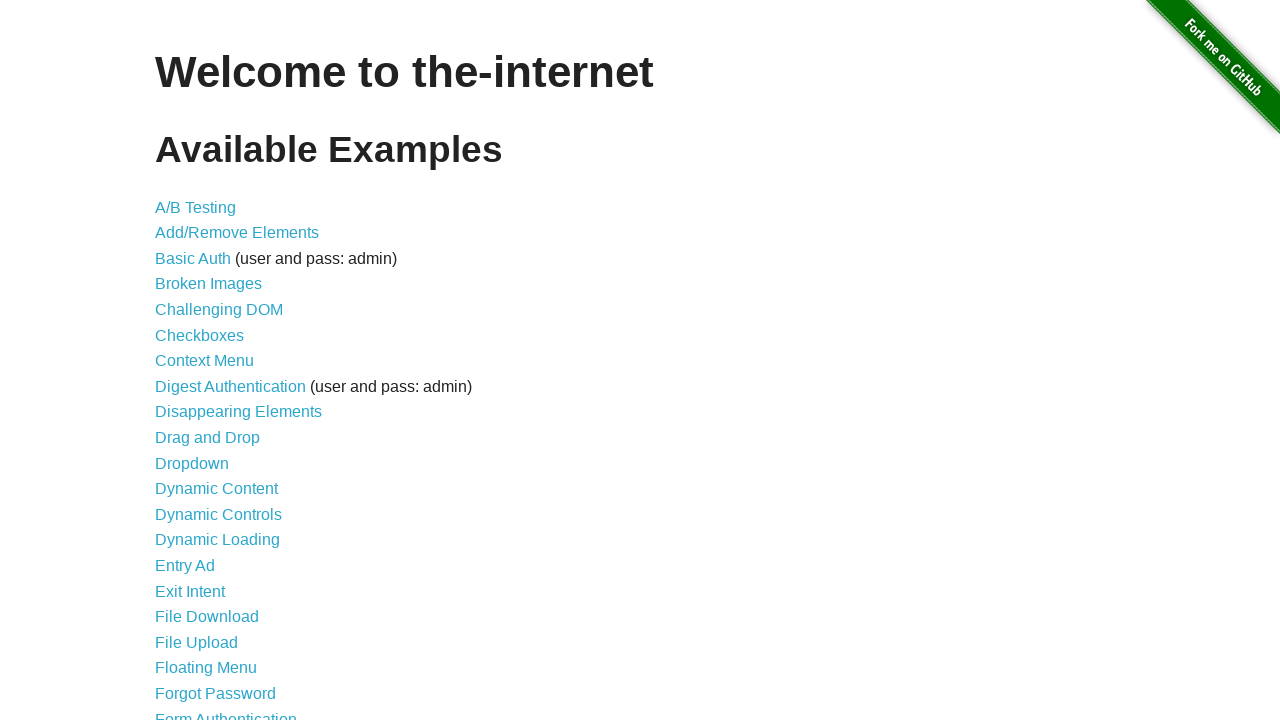

Checked for jQuery and injected it if needed
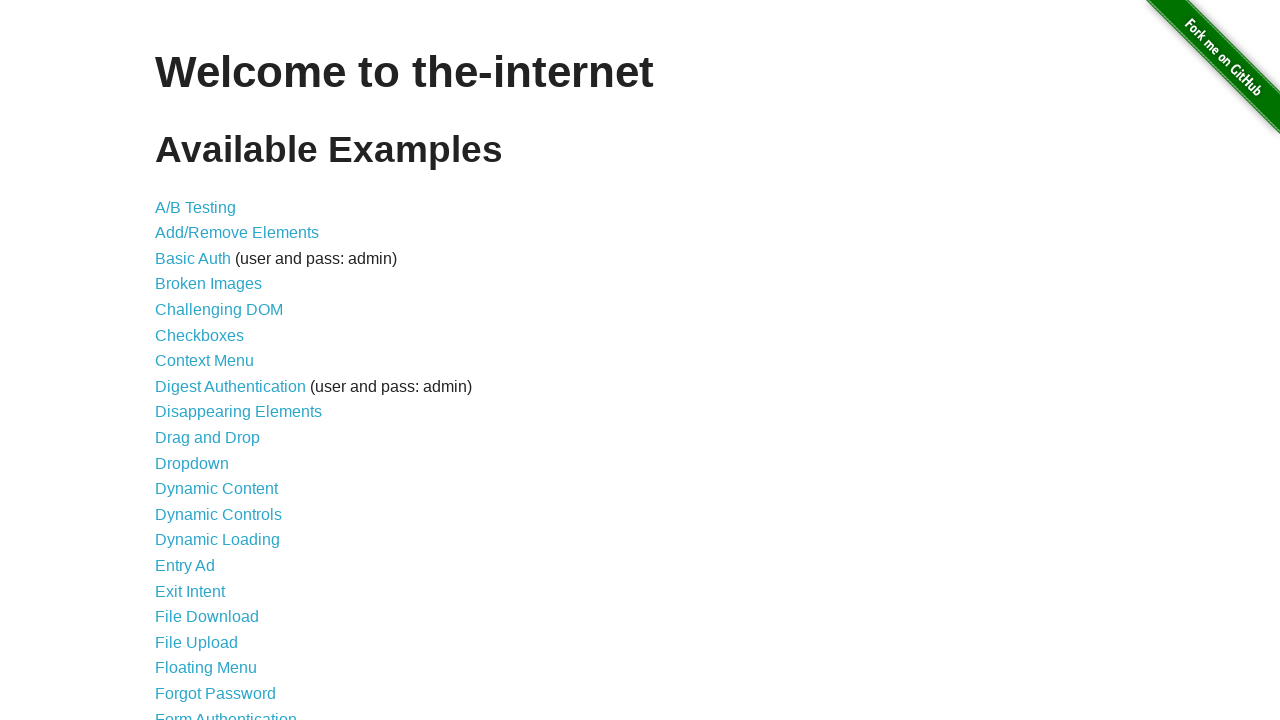

Loaded jQuery Growl library via getScript
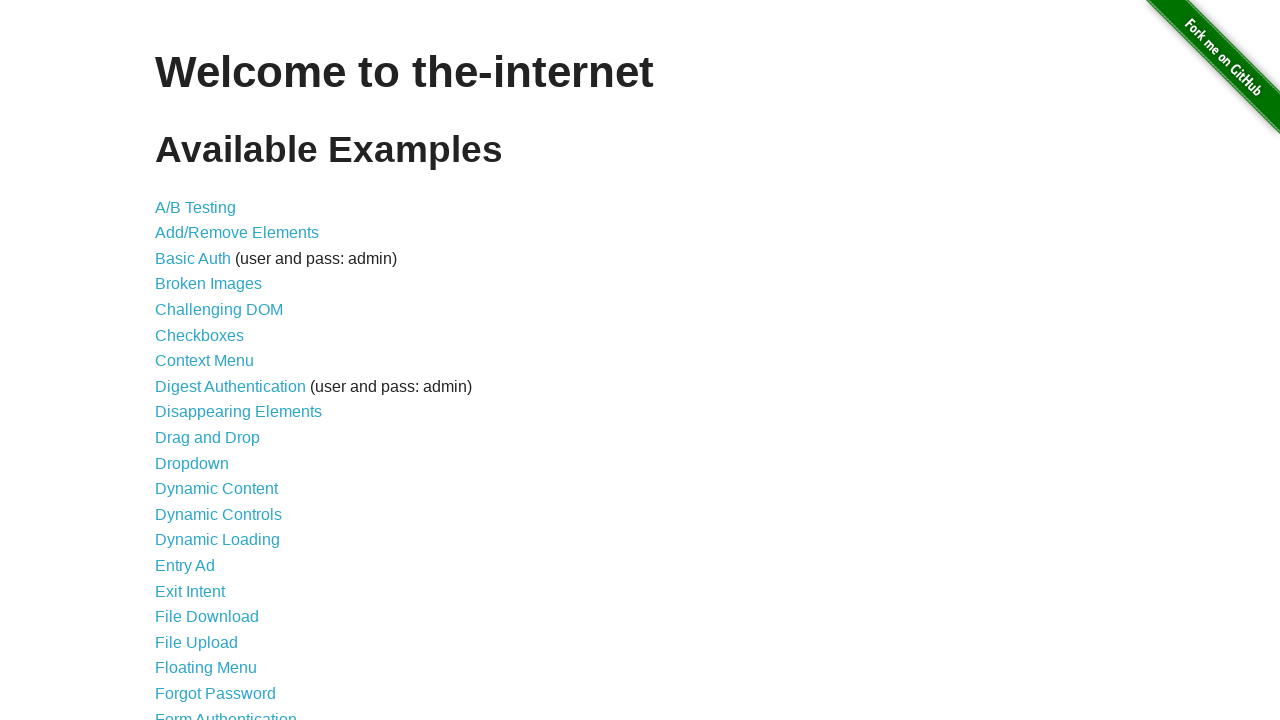

Appended jQuery Growl CSS stylesheet to page head
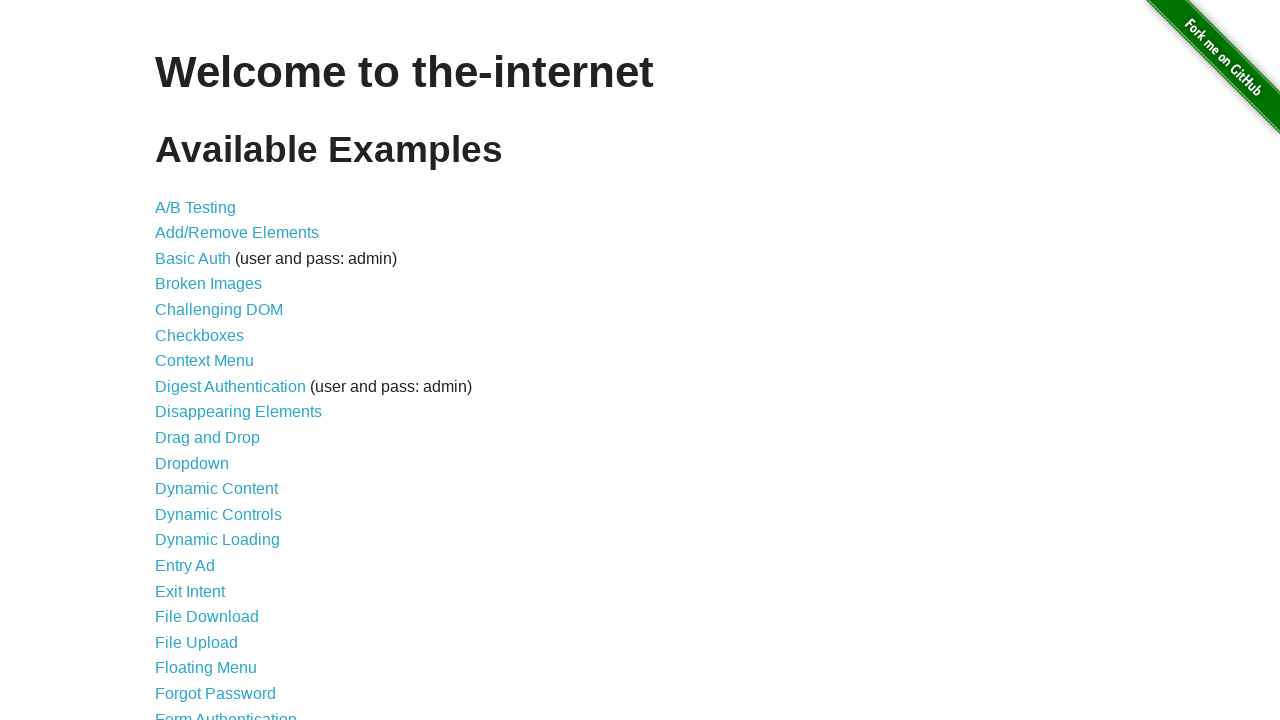

Waited 1000ms for scripts to load
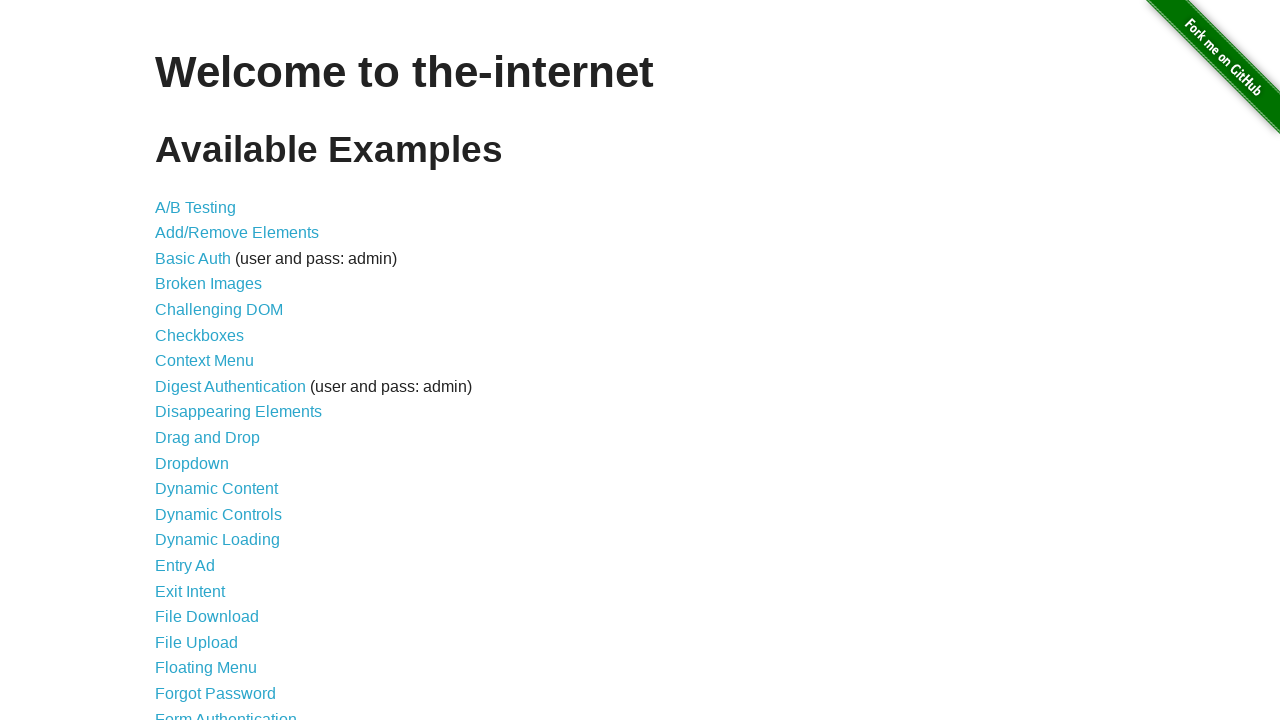

Displayed growl notification with title 'GET' and message '/'
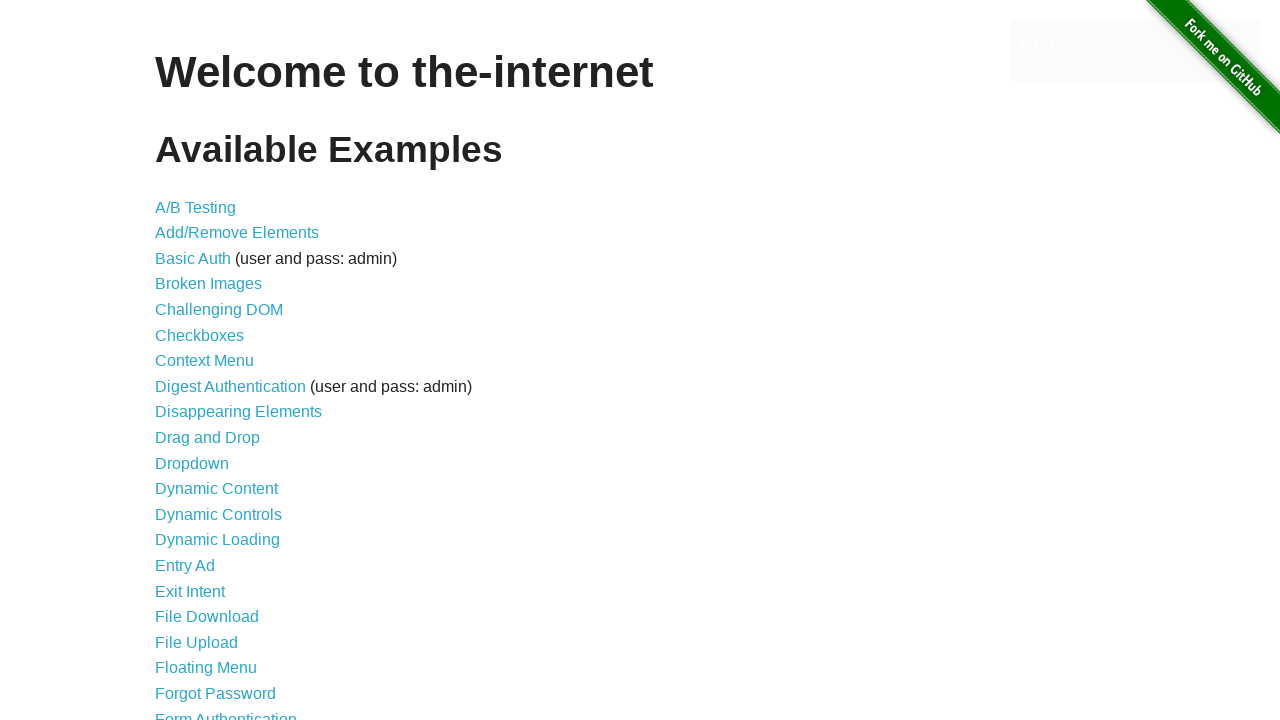

Displayed error growl notification
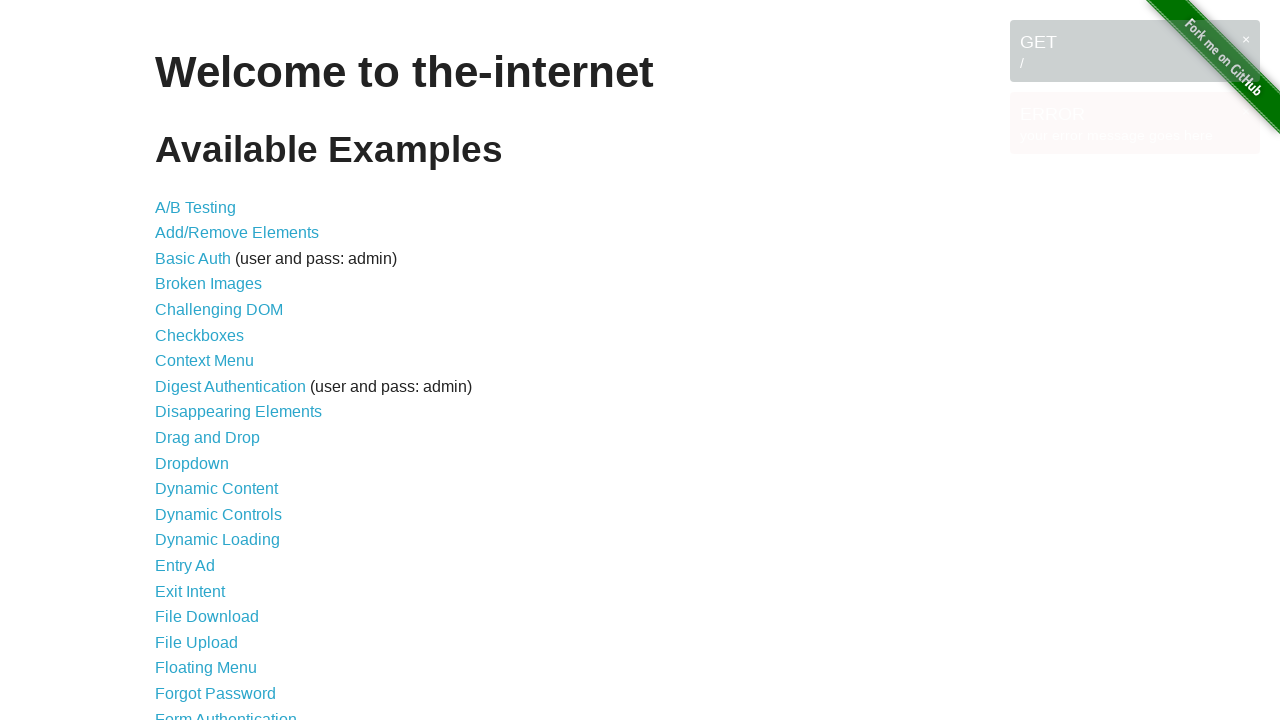

Displayed notice growl notification
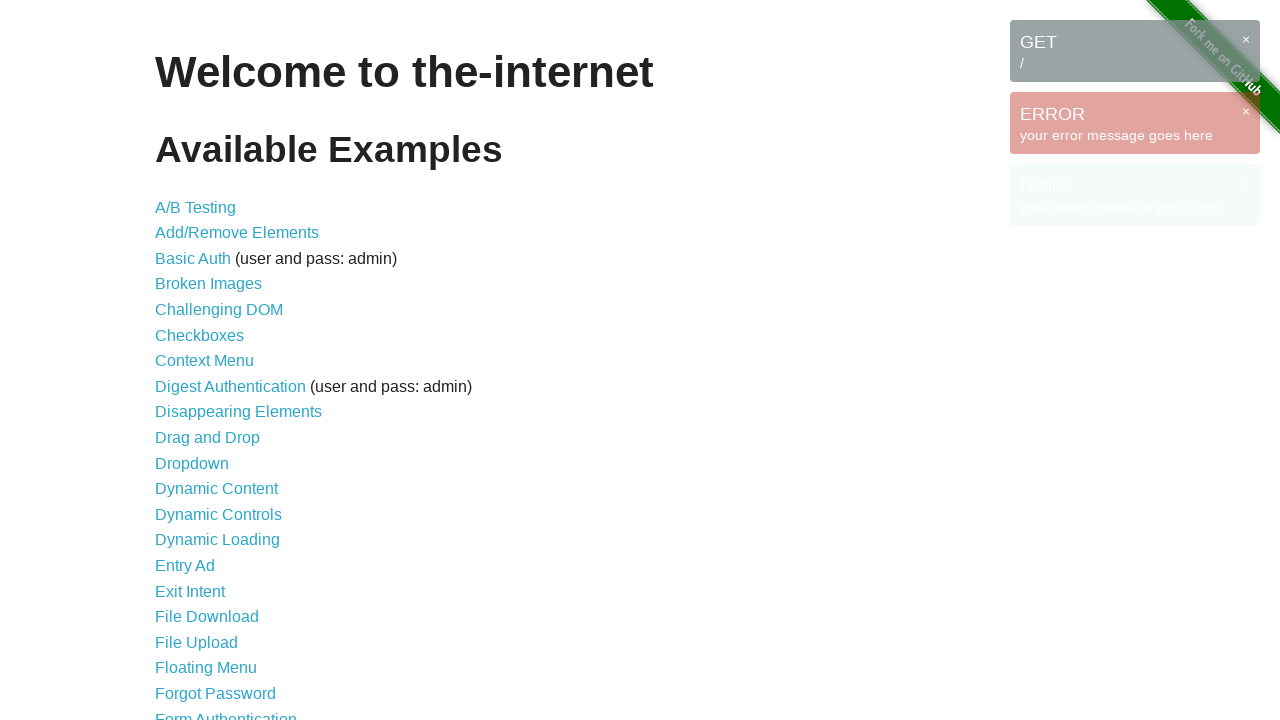

Displayed warning growl notification
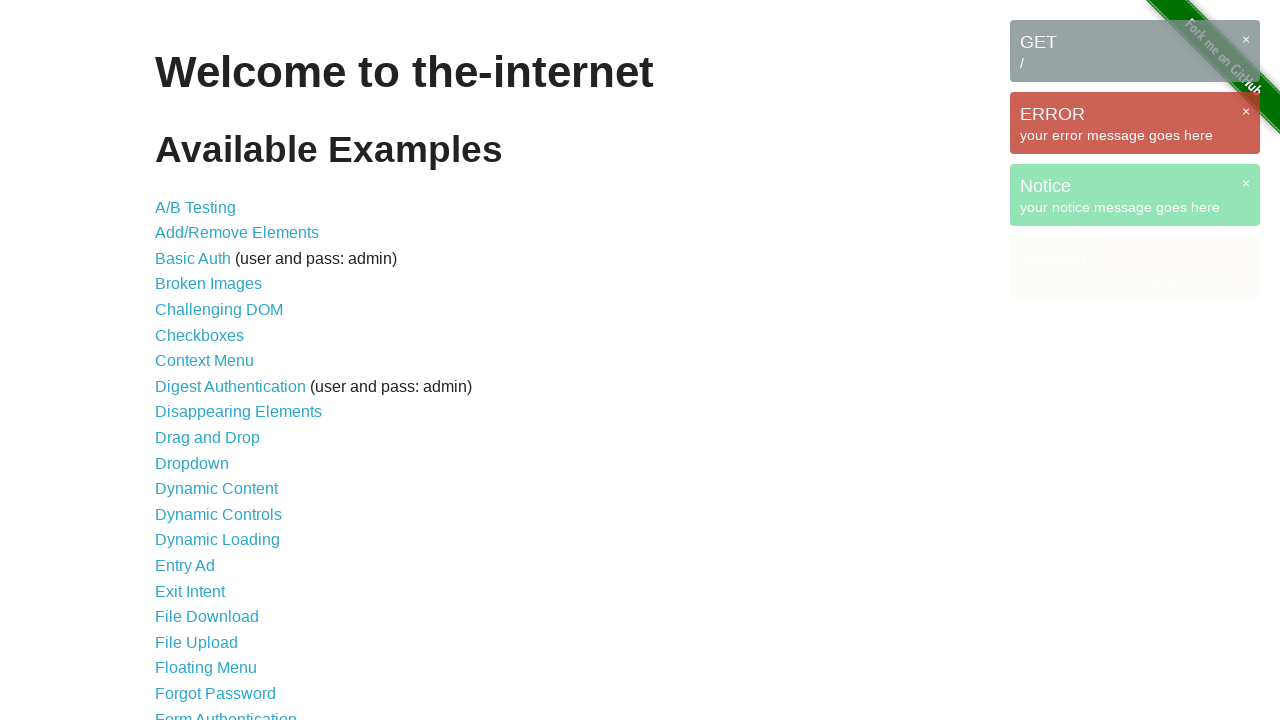

Waited 3000ms for notifications to be visible
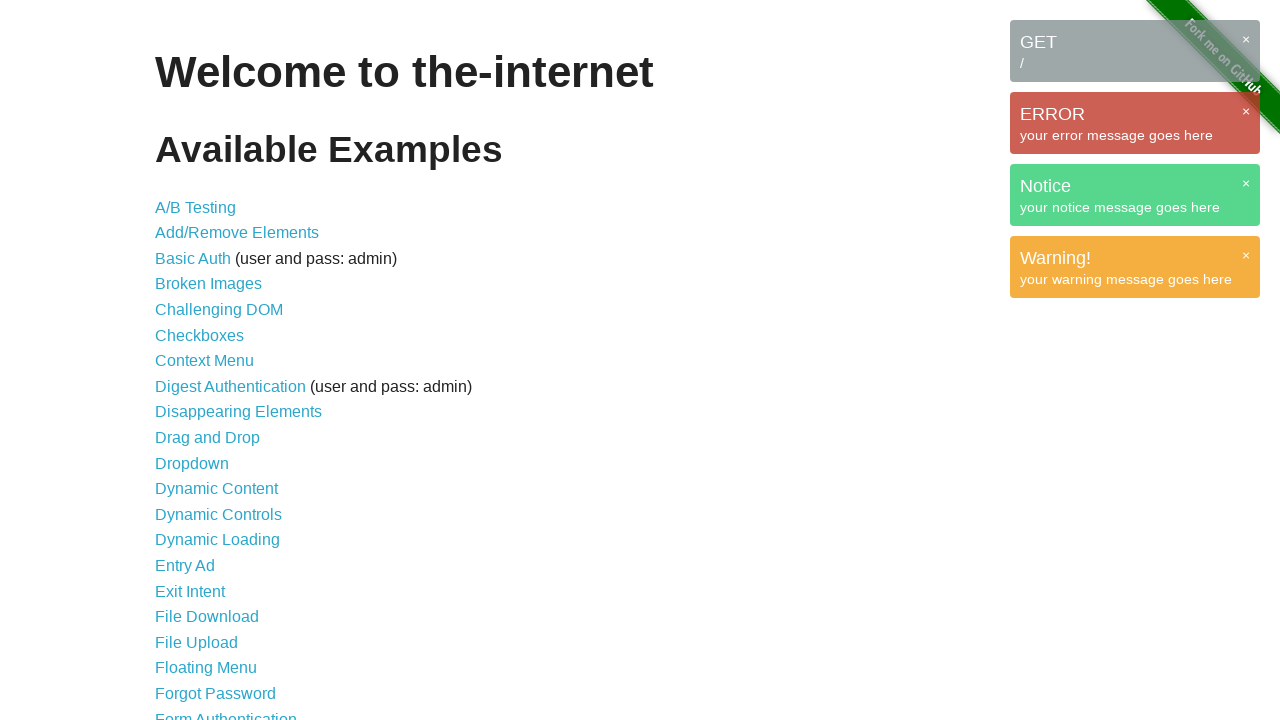

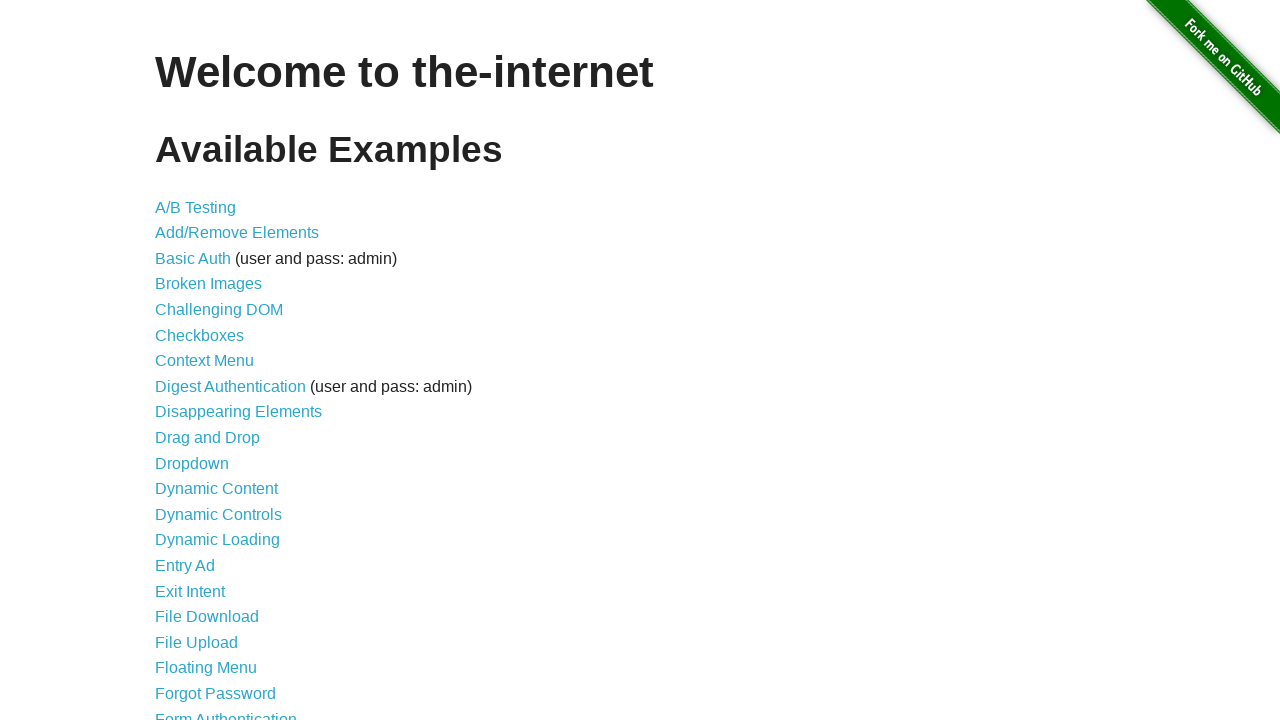